Tests adding and removing dynamic elements on a page by clicking add button twice, remove button once, and verifying the element count

Starting URL: http://the-internet.herokuapp.com/add_remove_elements/

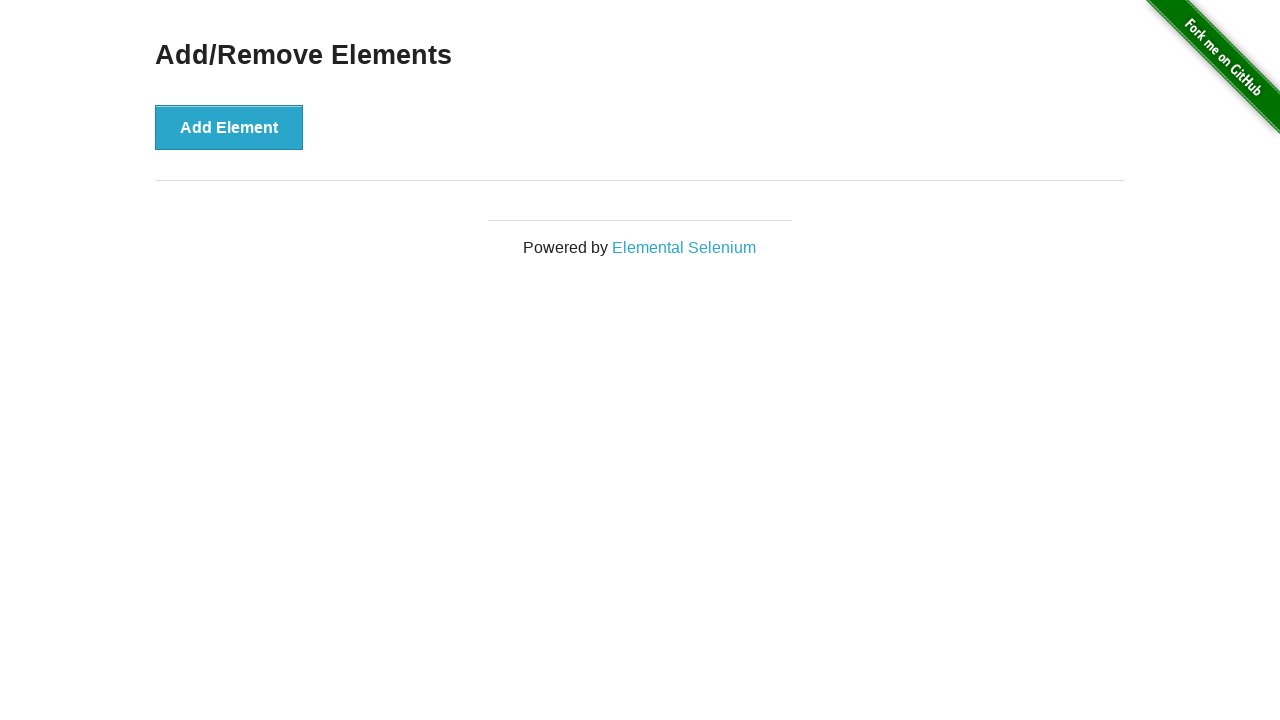

Navigated to add/remove elements page
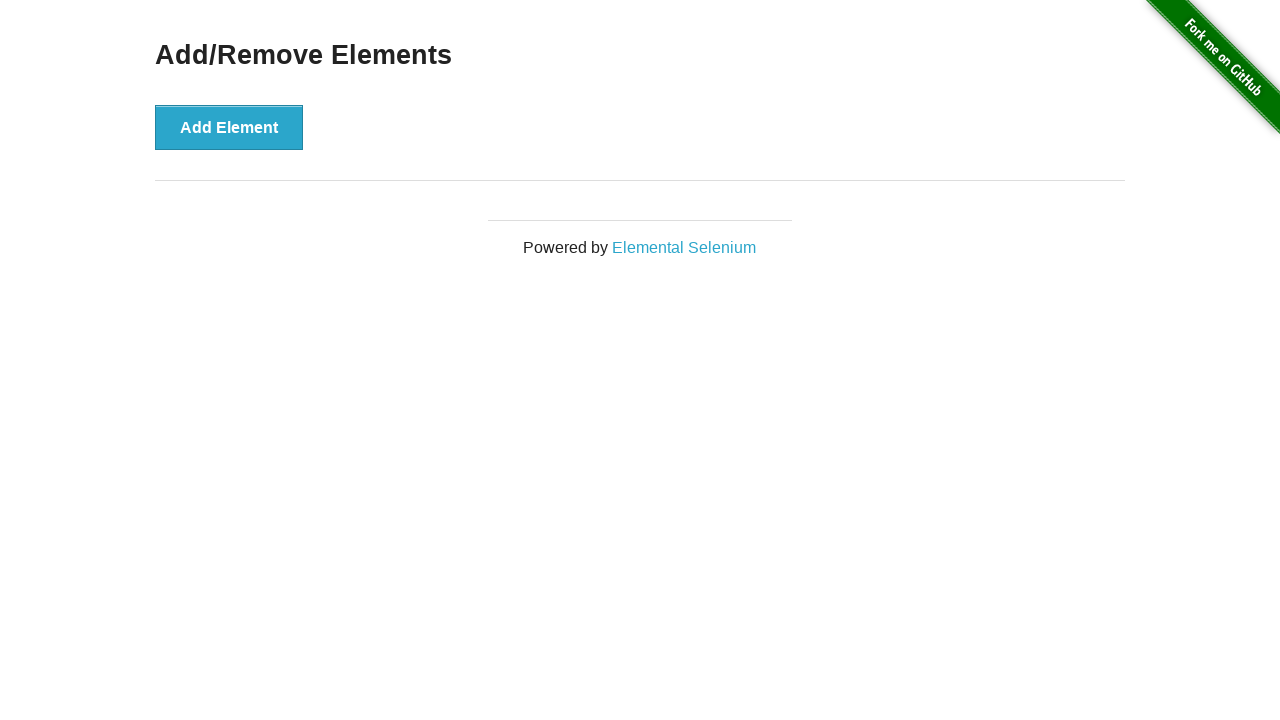

Clicked 'Add Element' button (occurrence 1) at (229, 127) on button[onclick='addElement()']
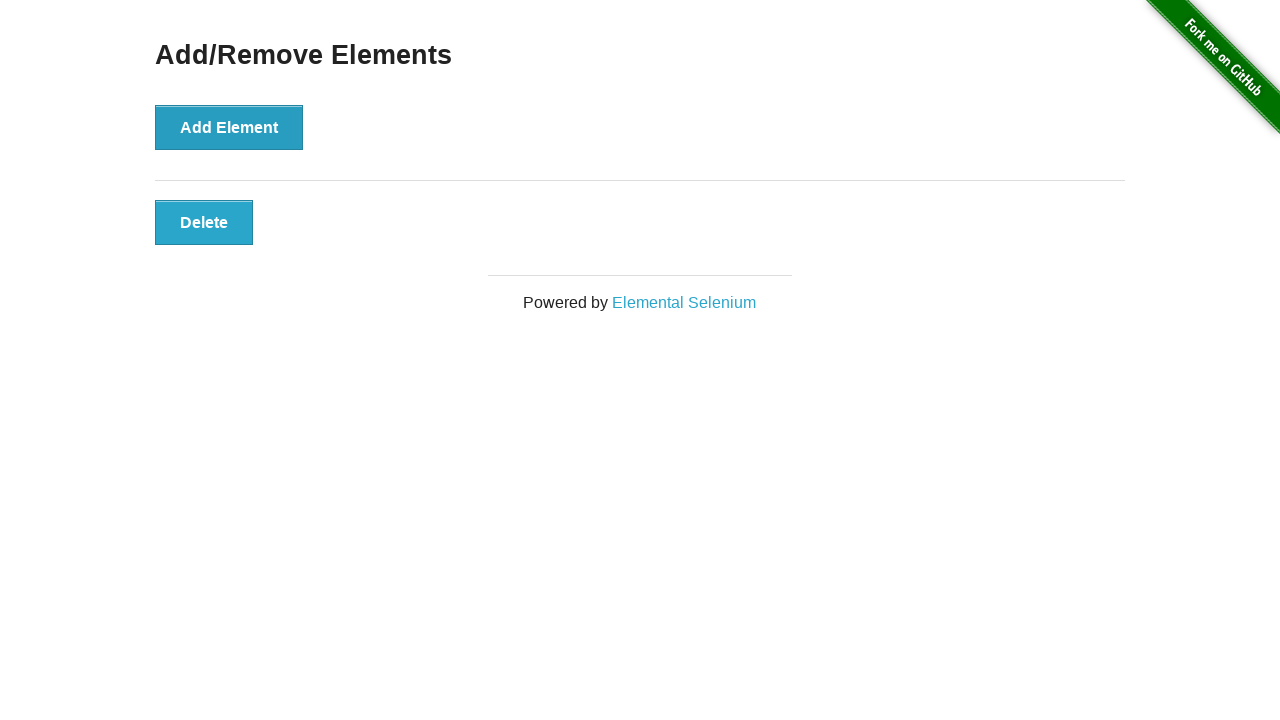

Clicked 'Add Element' button (occurrence 2) at (229, 127) on button[onclick='addElement()']
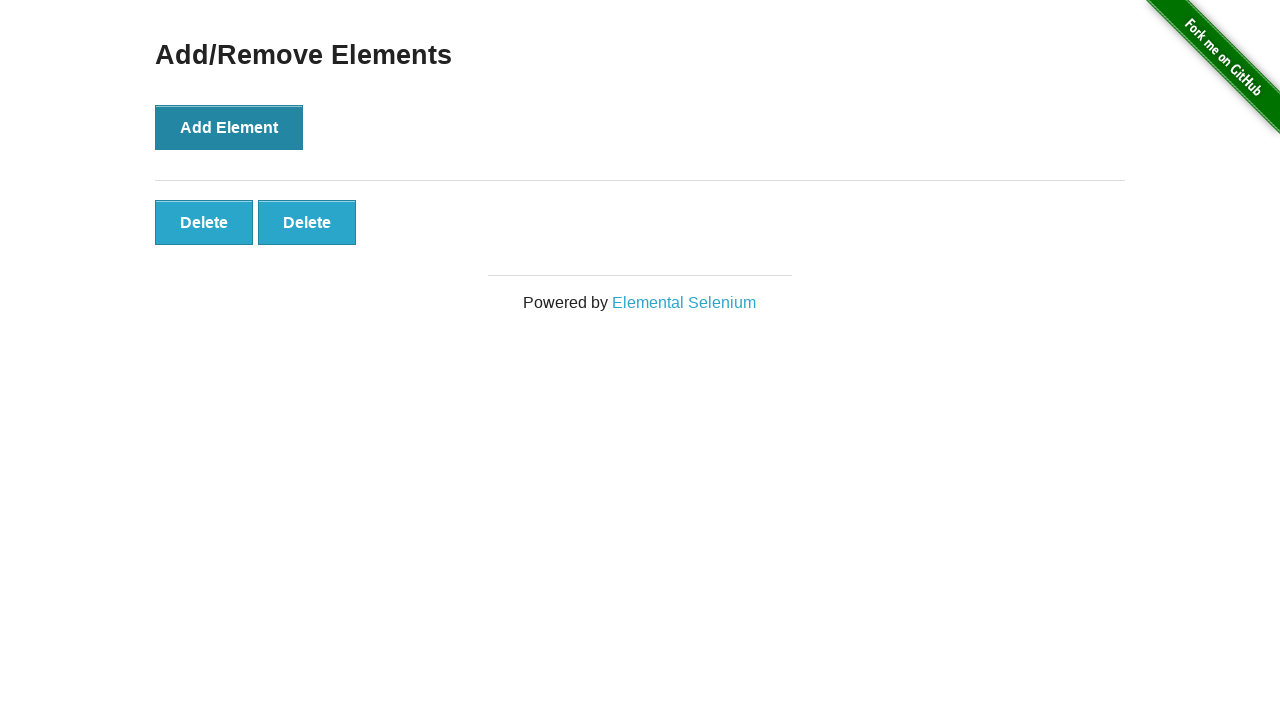

Clicked 'Delete' button once to remove an element at (204, 222) on button[onclick='deleteElement()']
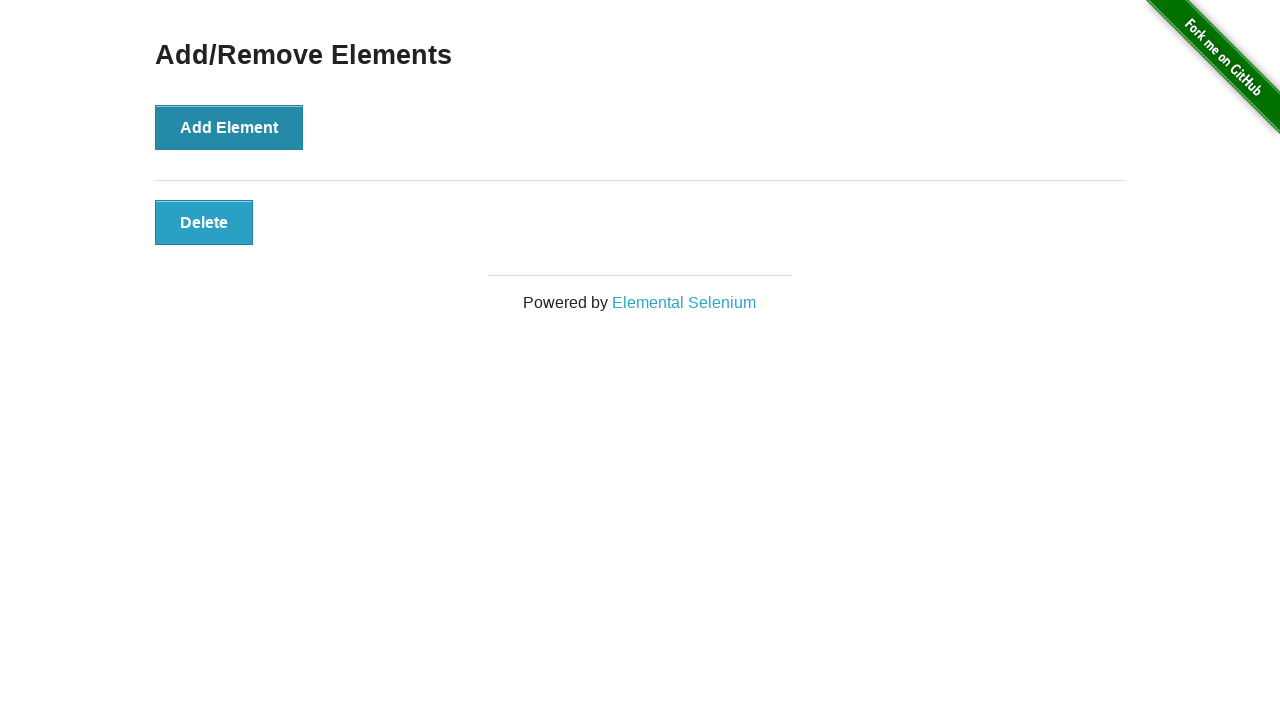

Located all remaining delete buttons
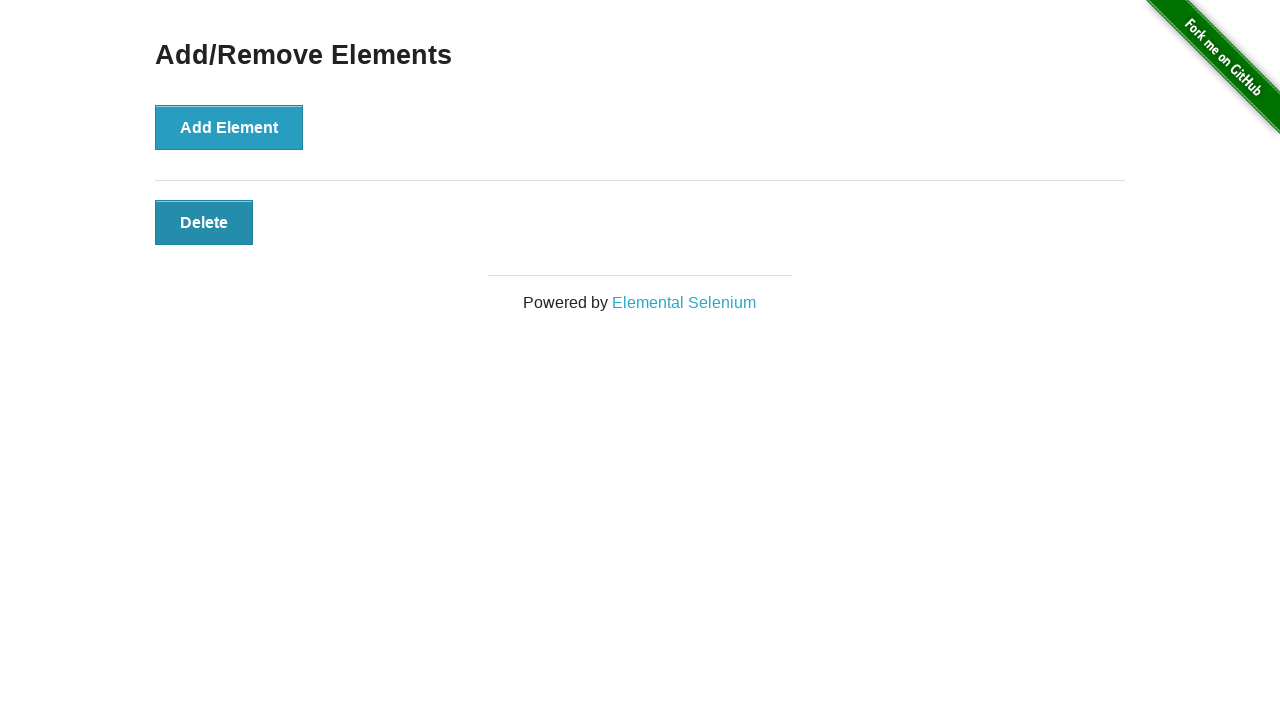

Verified that exactly one delete button remains (assertion passed)
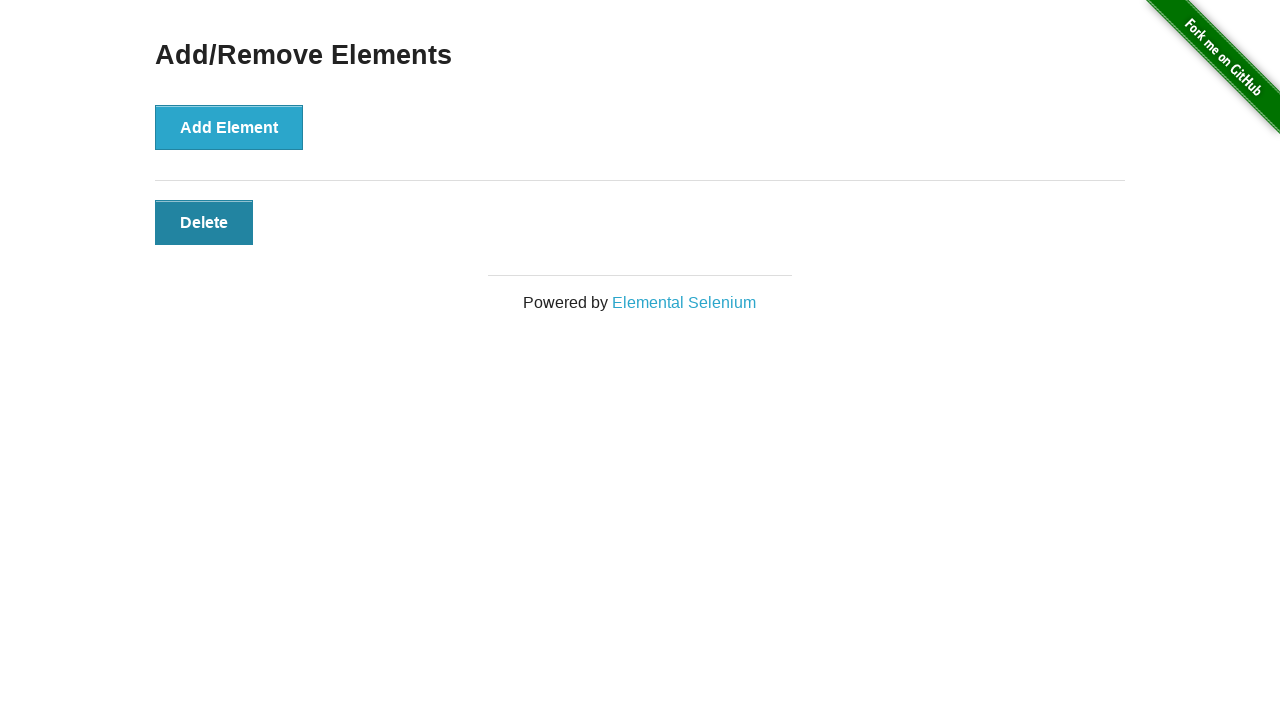

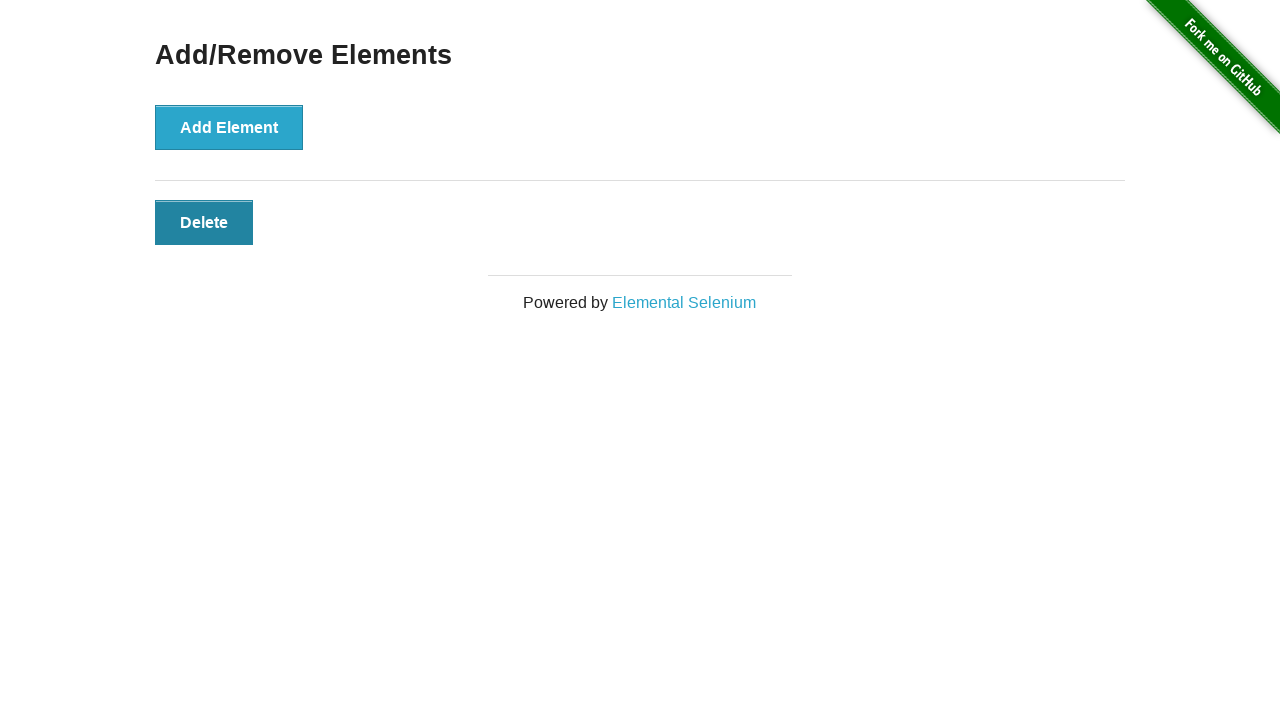